Tests JavaScript prompt dialog by clicking the JS Prompt button, entering text, accepting, and verifying the entered text is displayed

Starting URL: https://the-internet.herokuapp.com/javascript_alerts

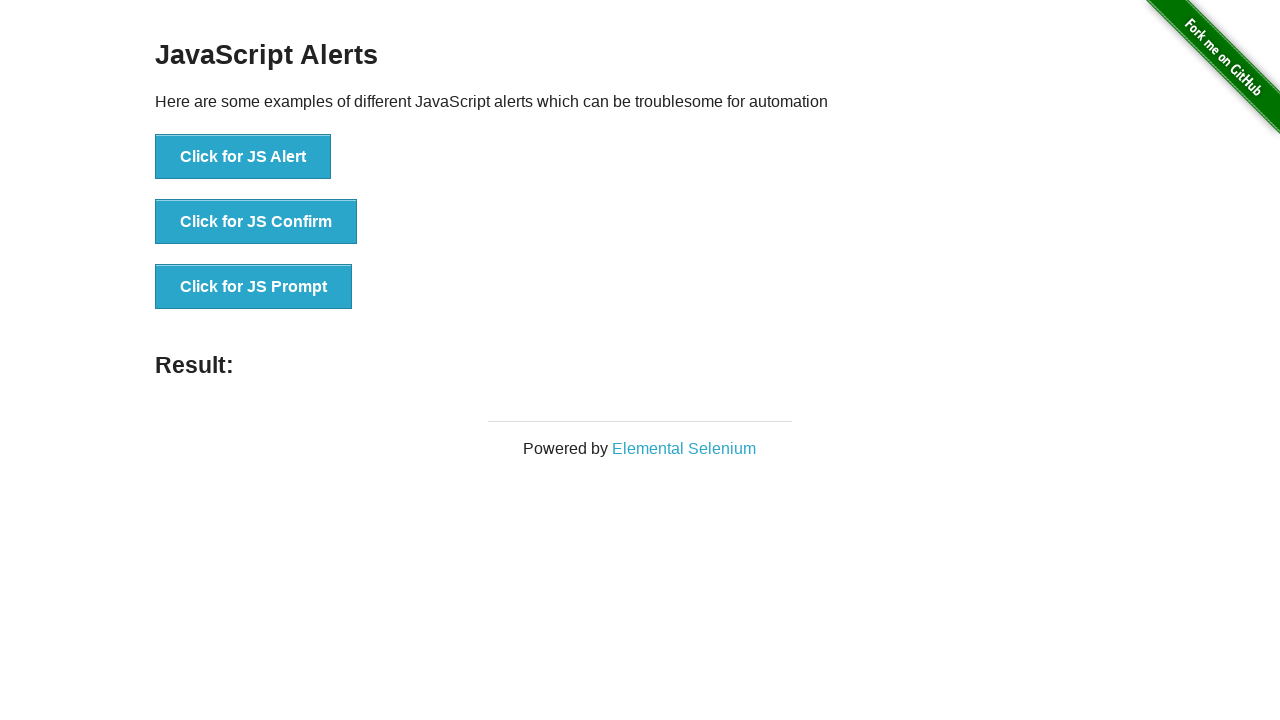

Set up dialog handler to accept prompt with 'test' text
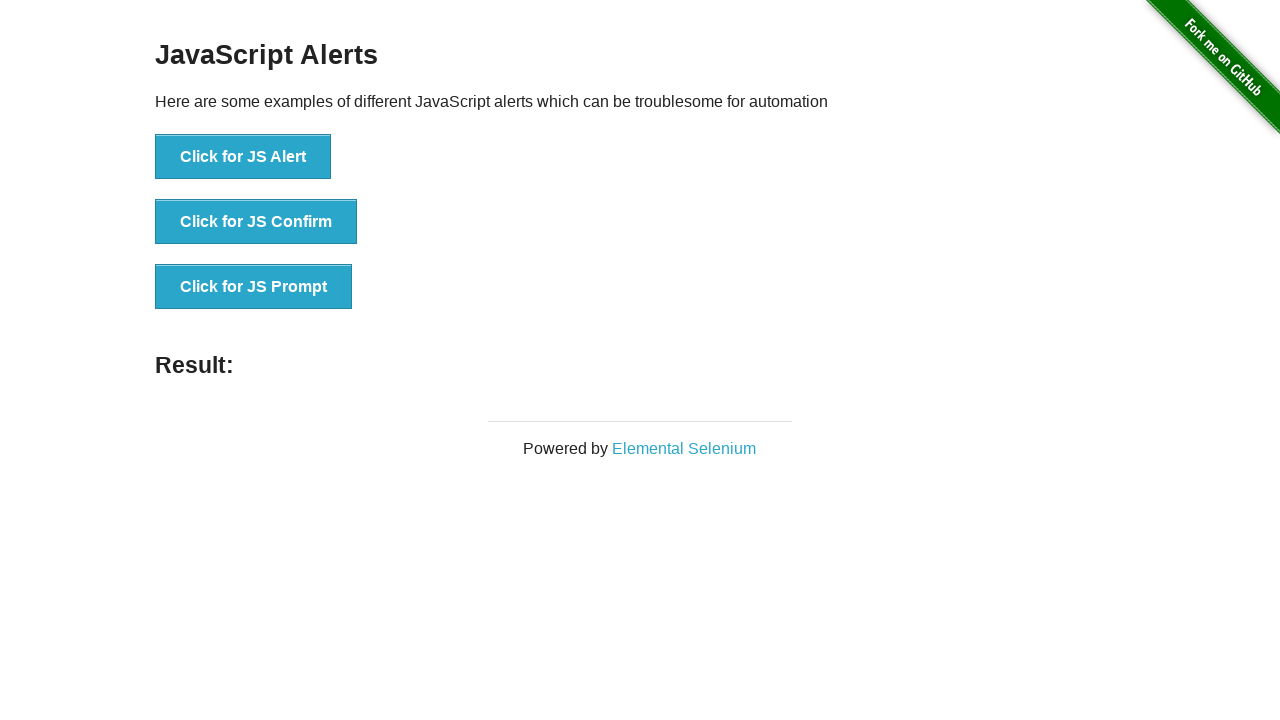

Clicked the JS Prompt button at (254, 287) on xpath=//*[text()="Click for JS Prompt"]
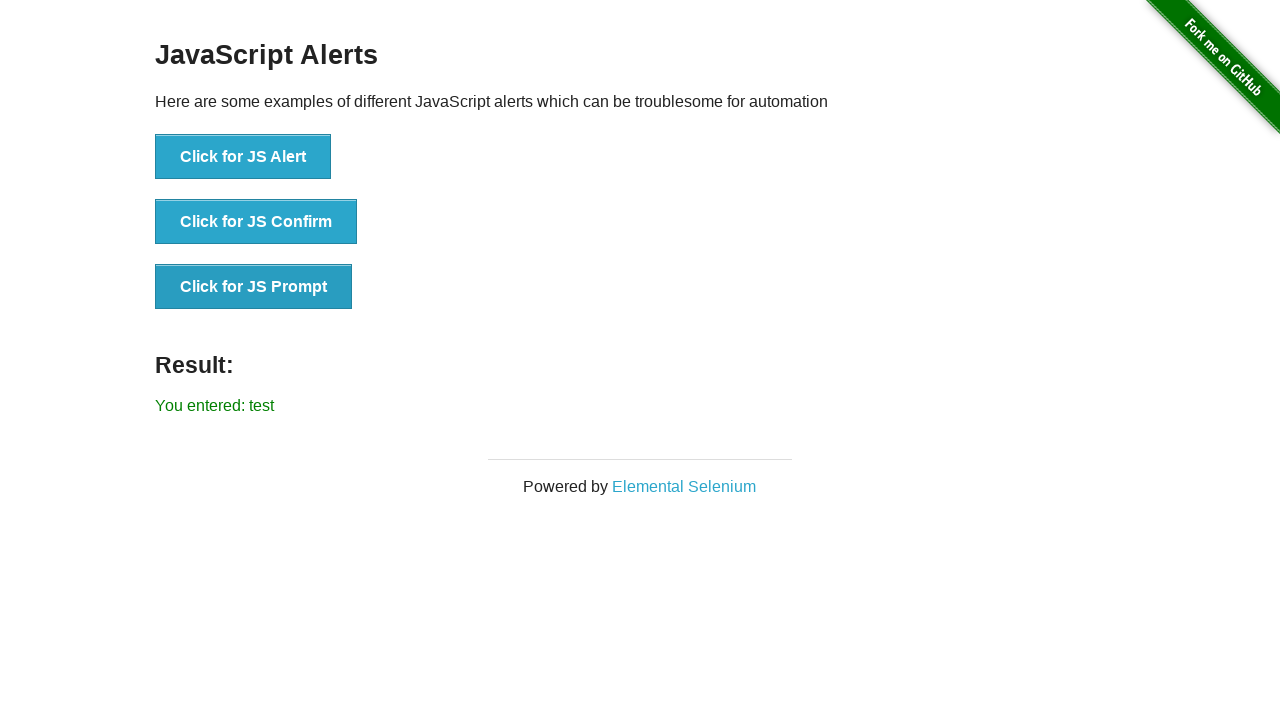

Result message element loaded after accepting prompt
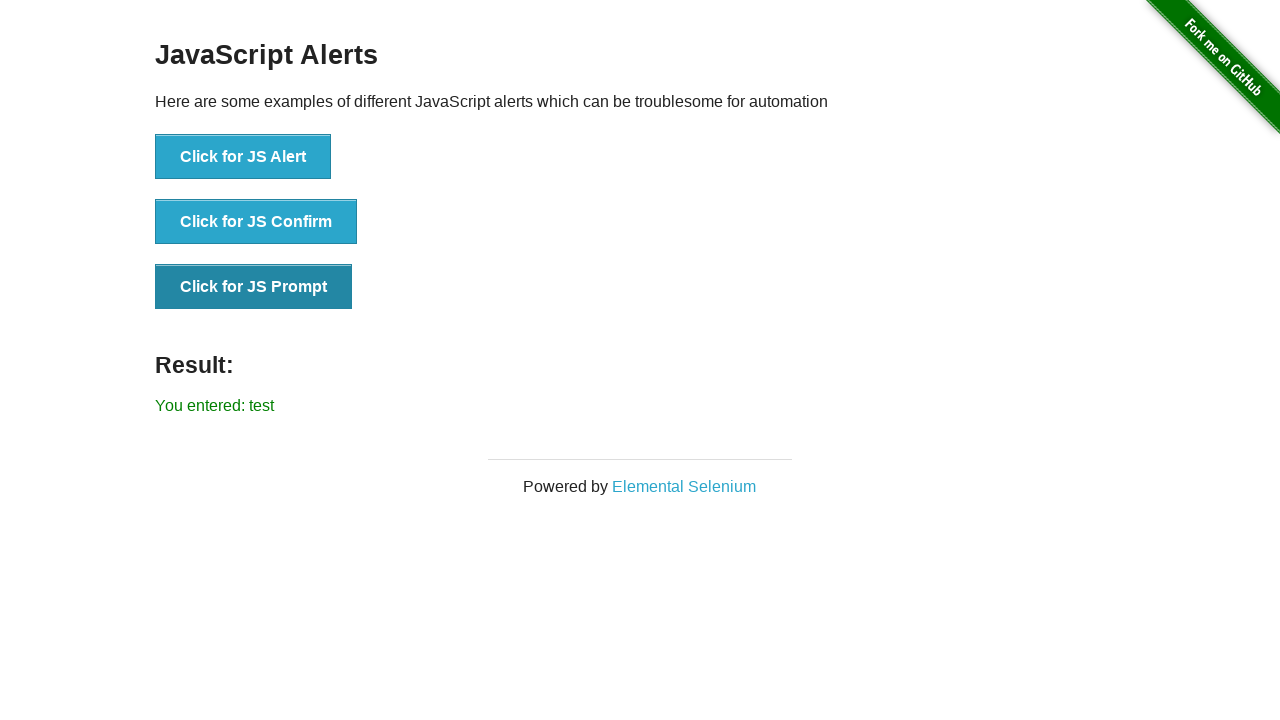

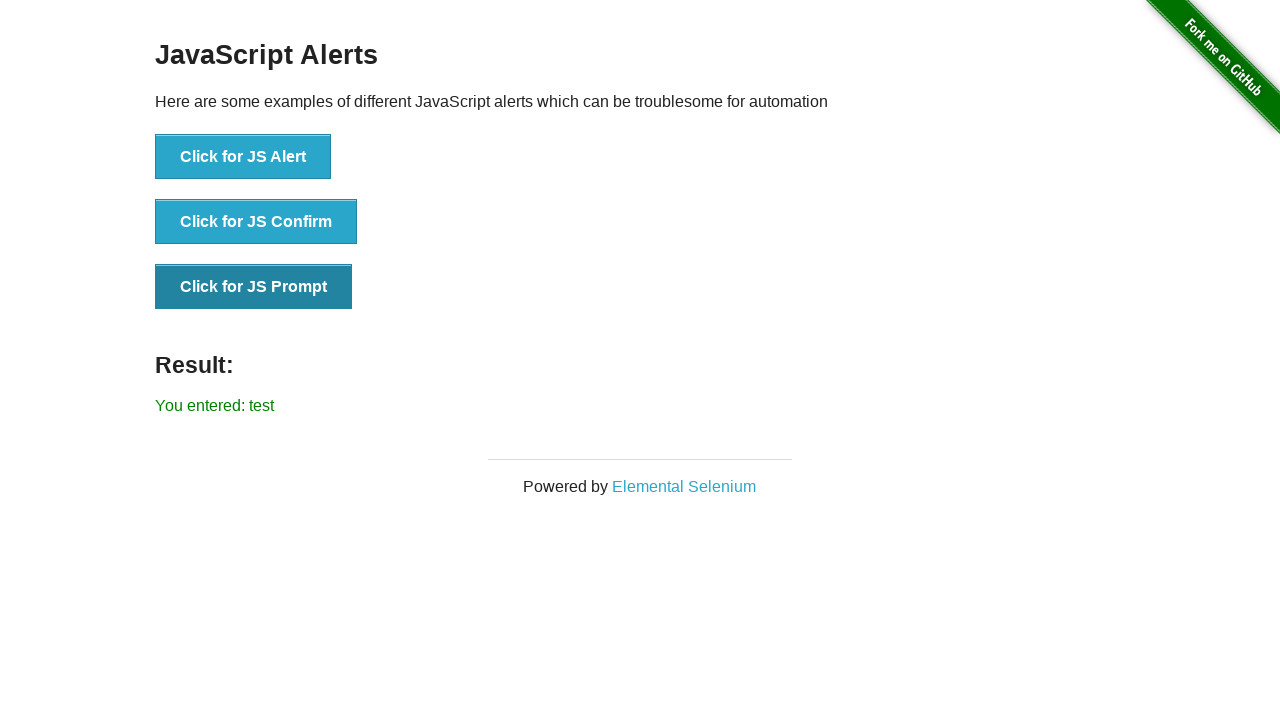